Tests alert handling by triggering alerts and accepting or dismissing them

Starting URL: https://www.rahulshettyacademy.com/AutomationPractice/

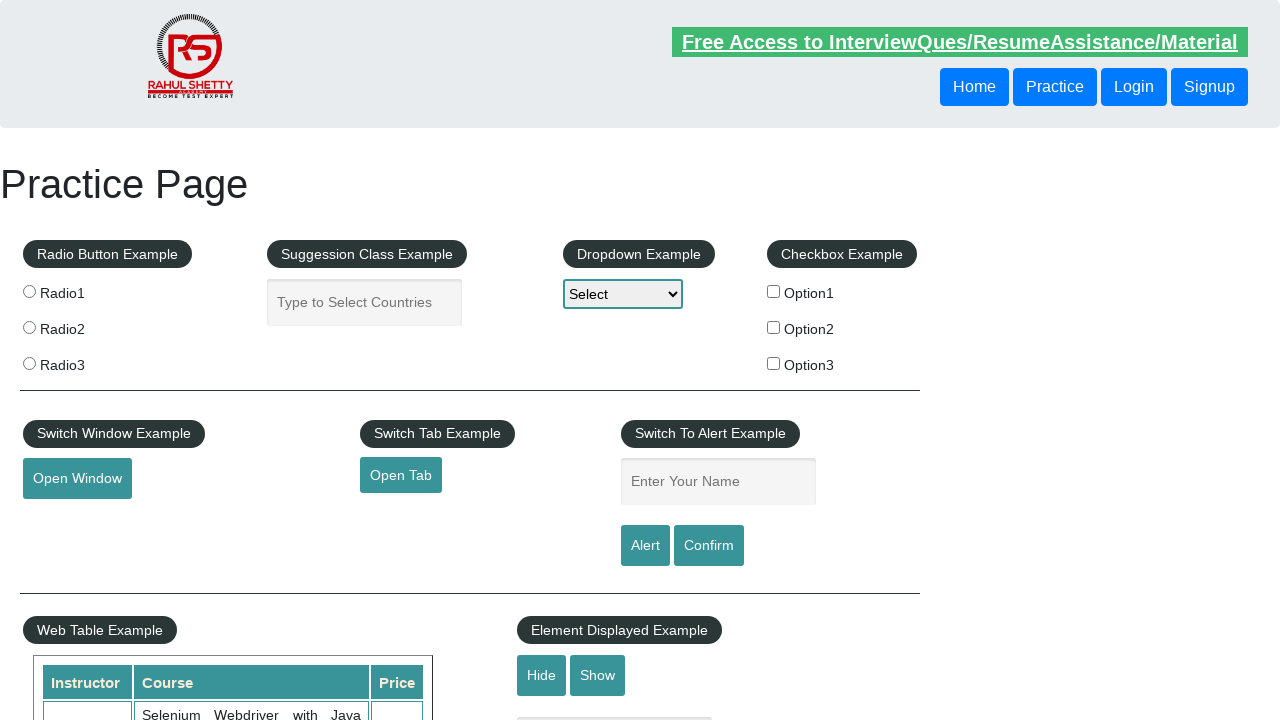

Filled name field with 'Java World' for first alert test on //input[@id='name']
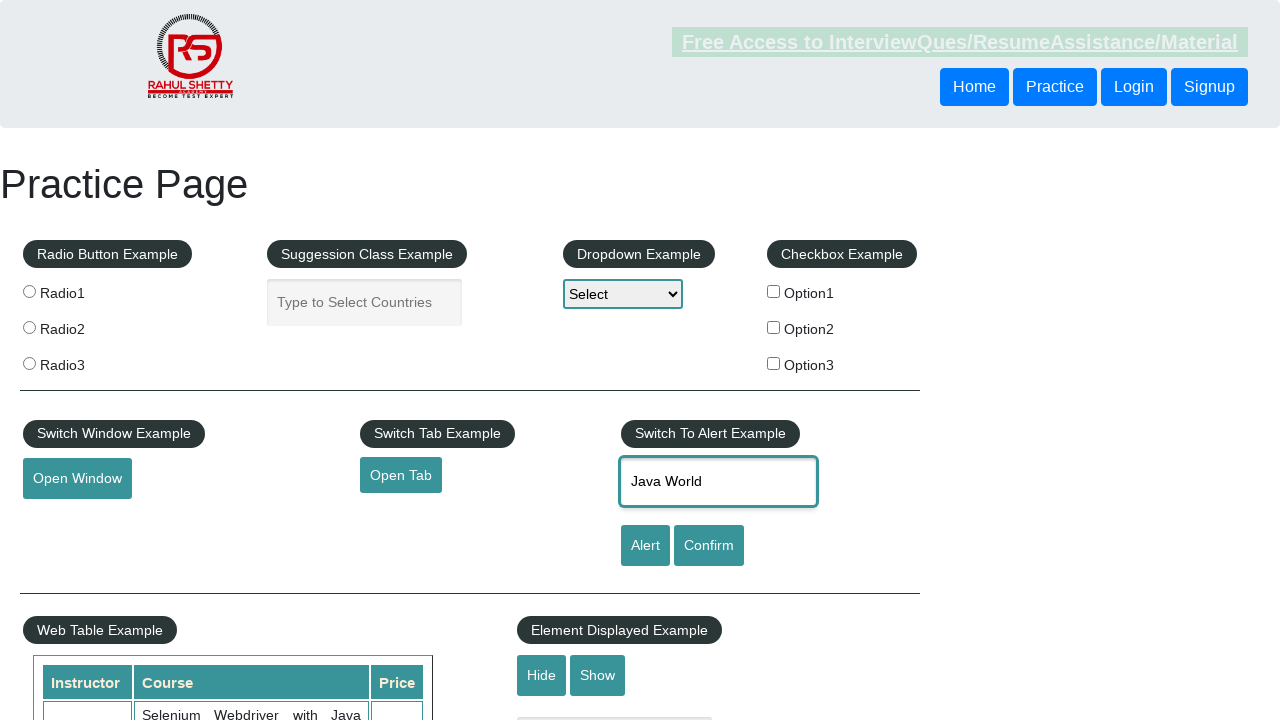

Set up dialog handler to accept alerts
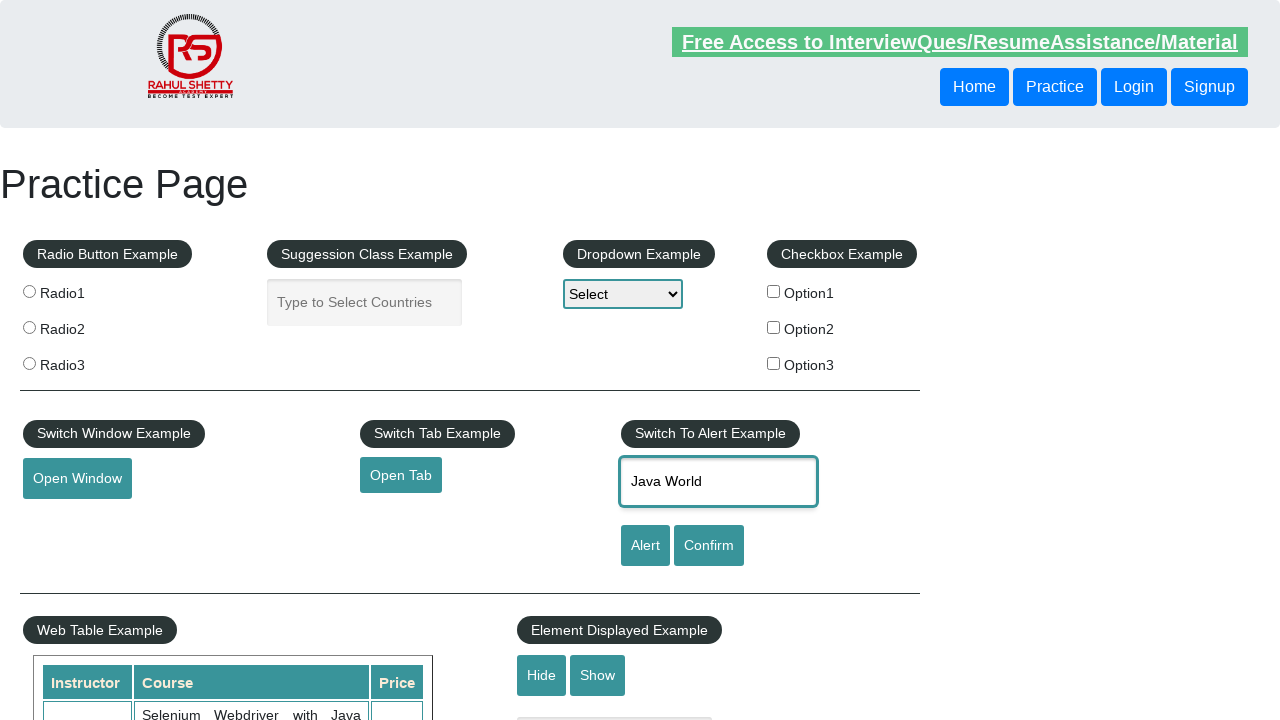

Clicked alert button and accepted the alert at (645, 546) on xpath=//input[@id='alertbtn']
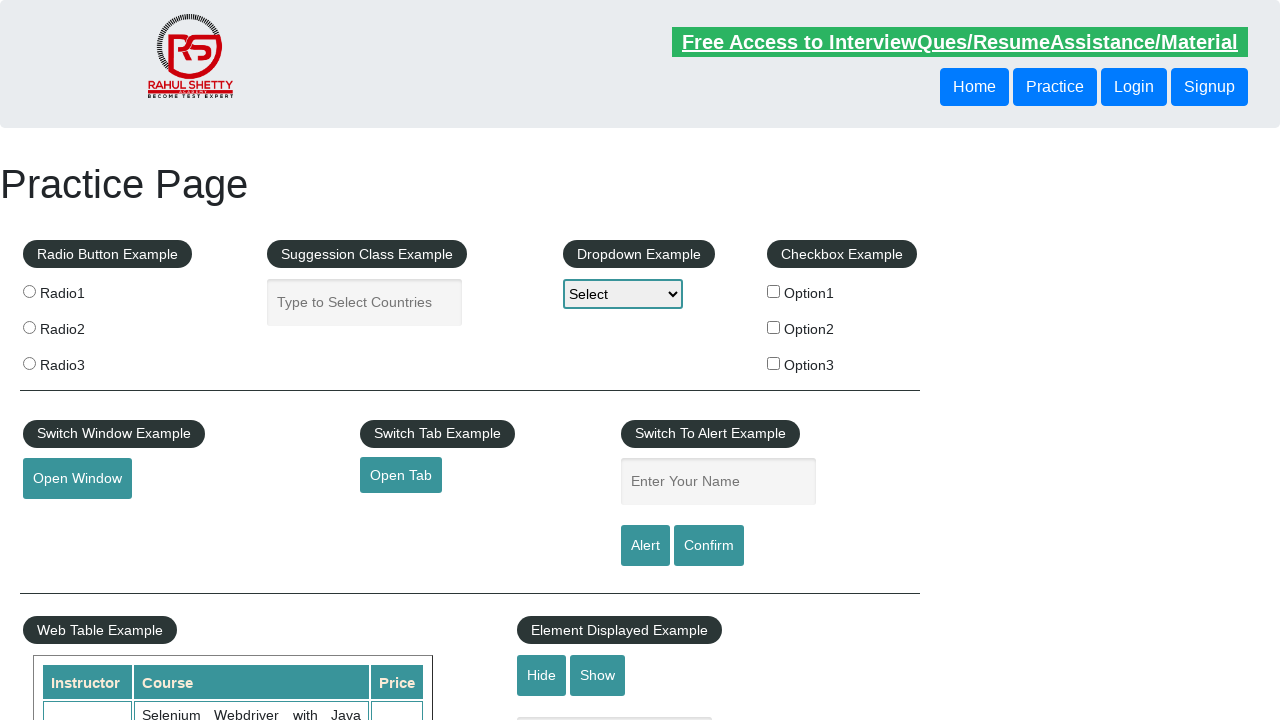

Filled name field with 'Java World' for second alert test on //input[@id='name']
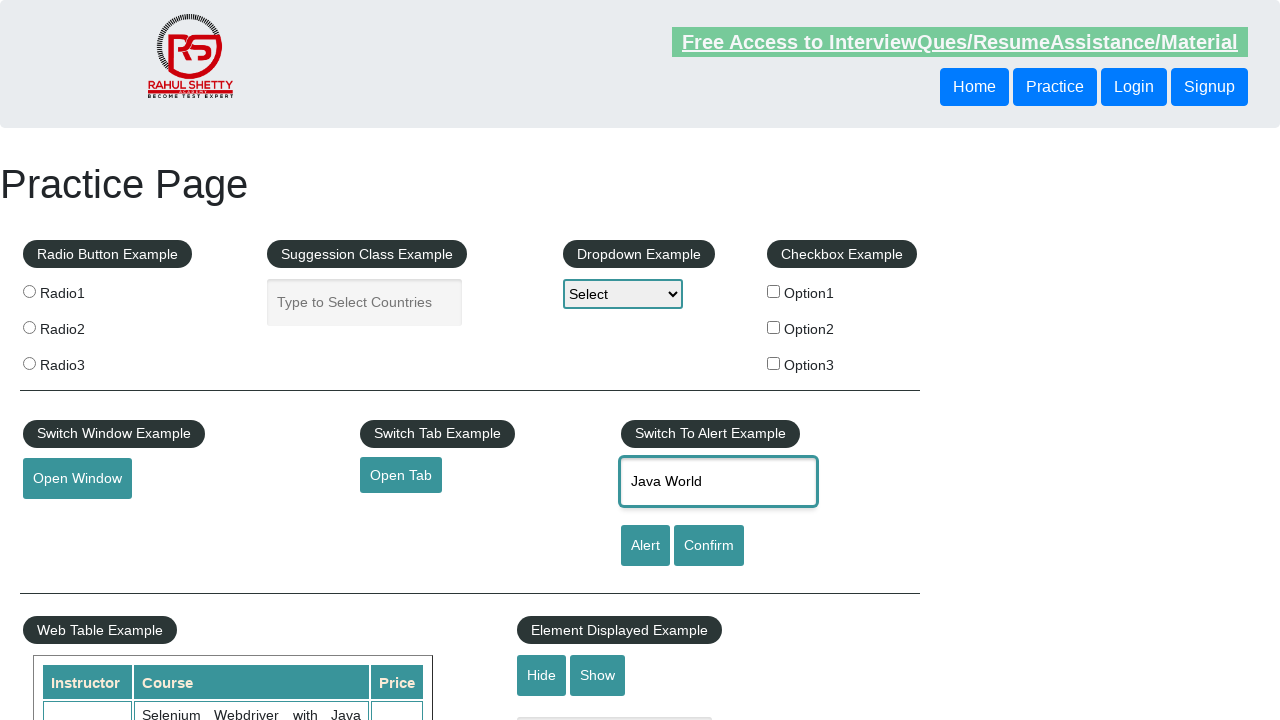

Set up dialog handler to accept confirmation dialog
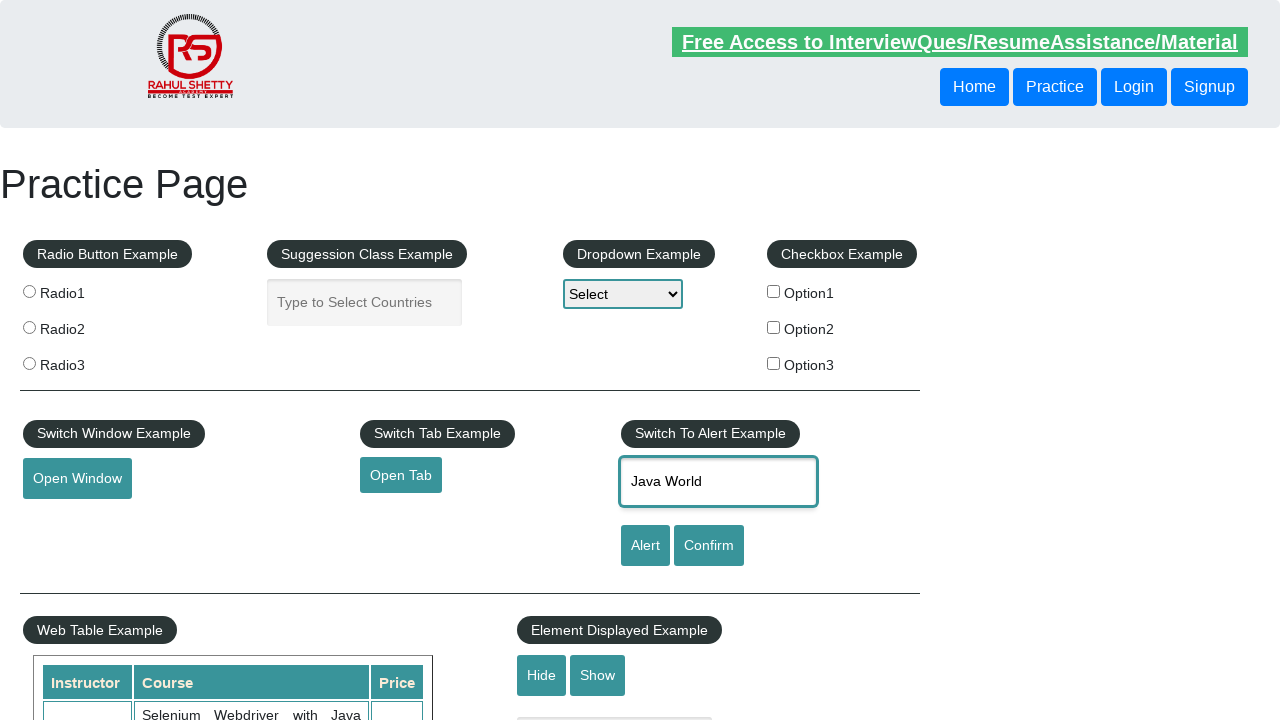

Clicked confirm button and accepted the confirmation dialog at (709, 546) on xpath=//input[@id='confirmbtn']
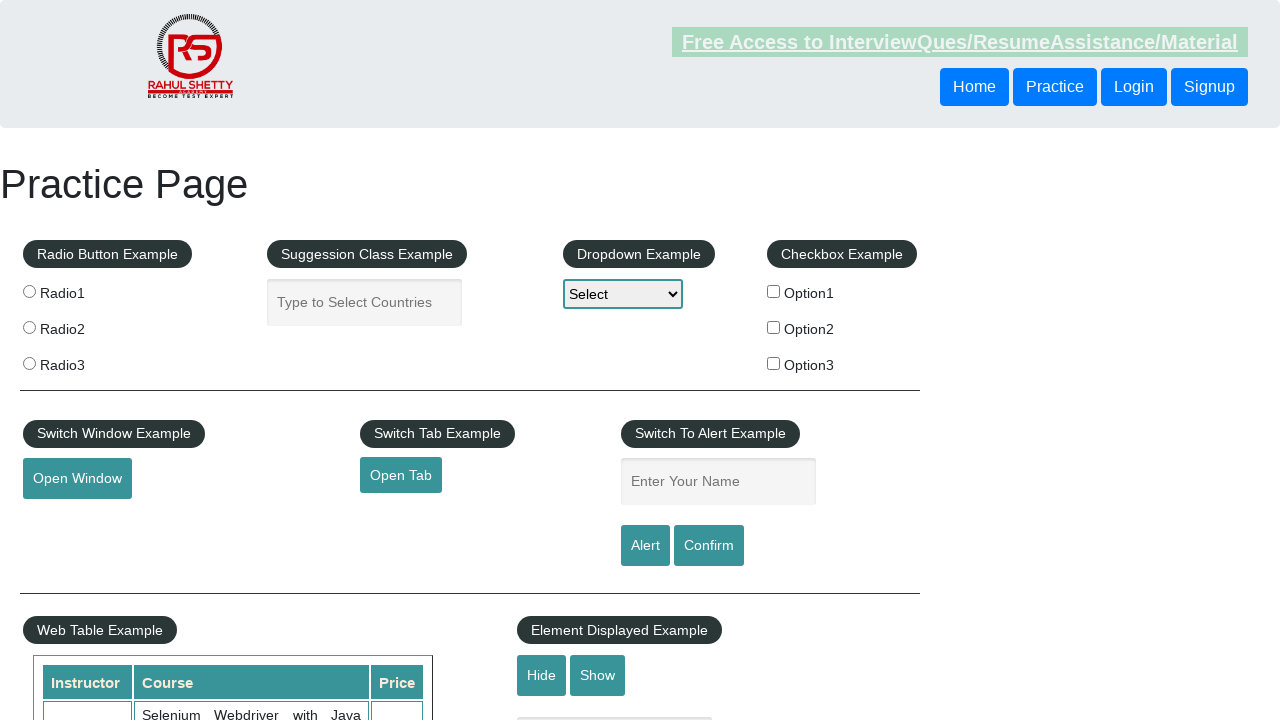

Filled name field with 'Java World' for third alert test on //input[@id='name']
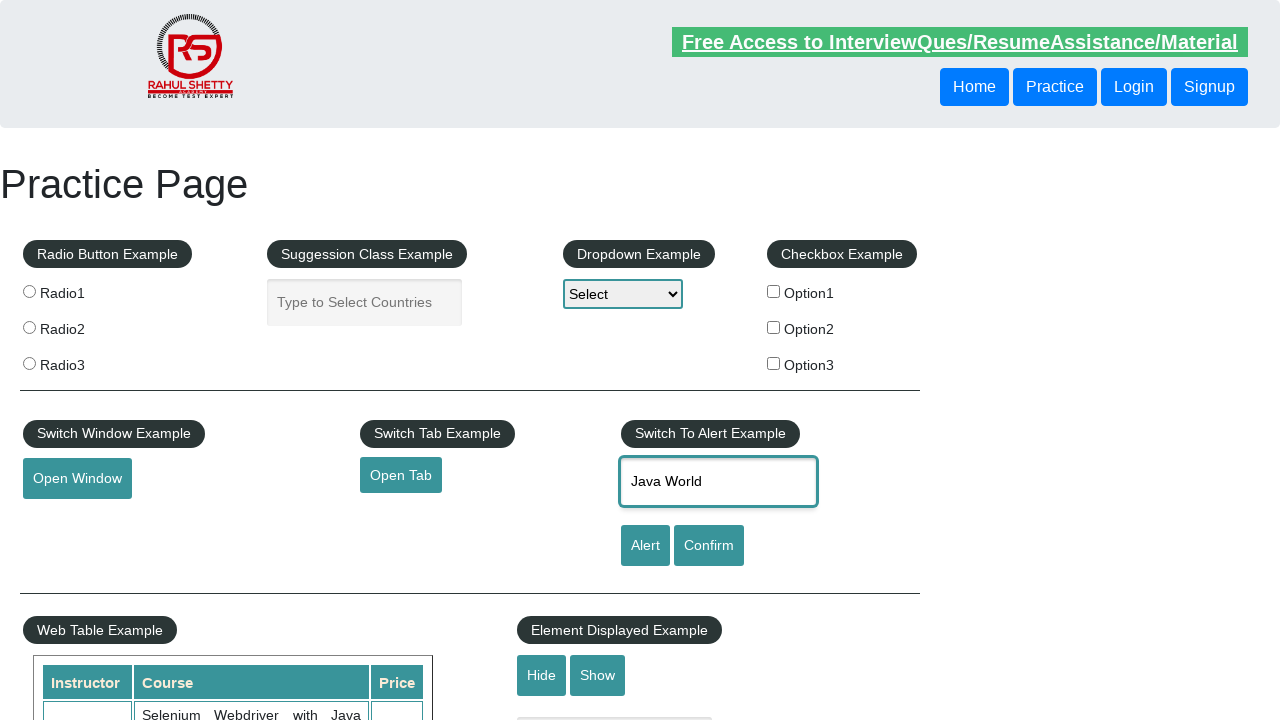

Set up dialog handler to dismiss confirmation dialog
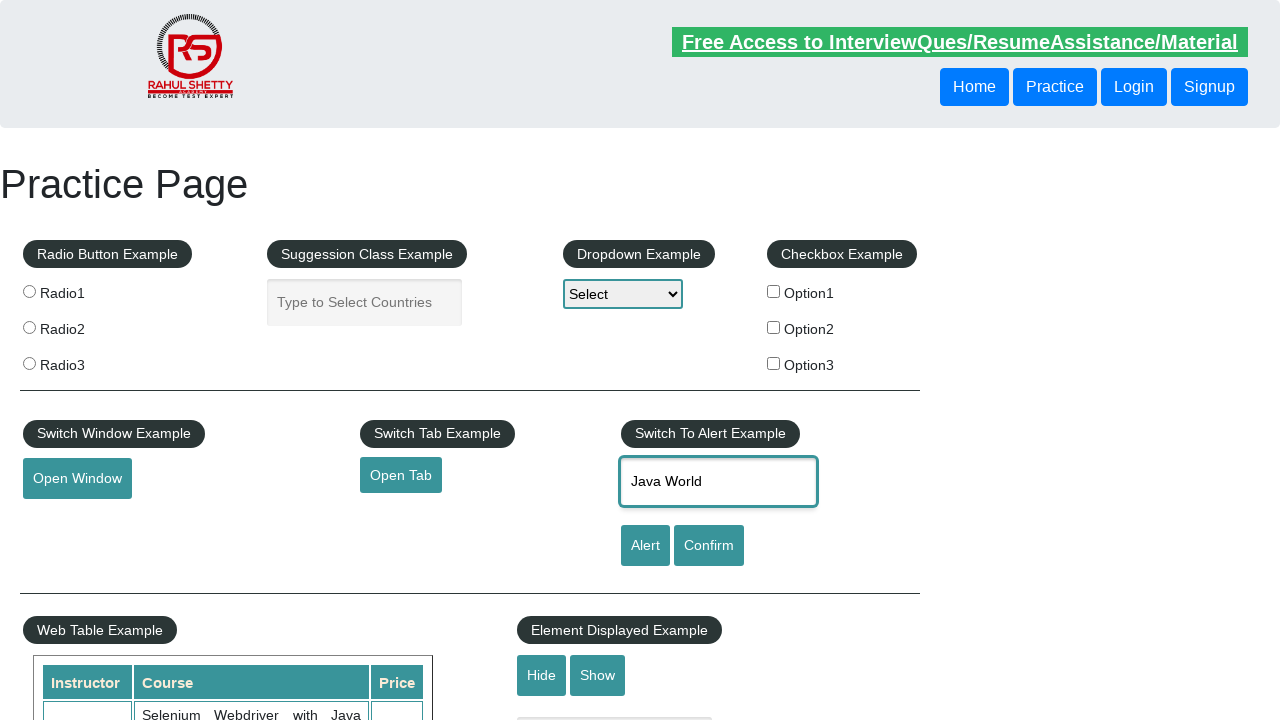

Clicked confirm button and dismissed the confirmation dialog at (709, 546) on xpath=//input[@id='confirmbtn']
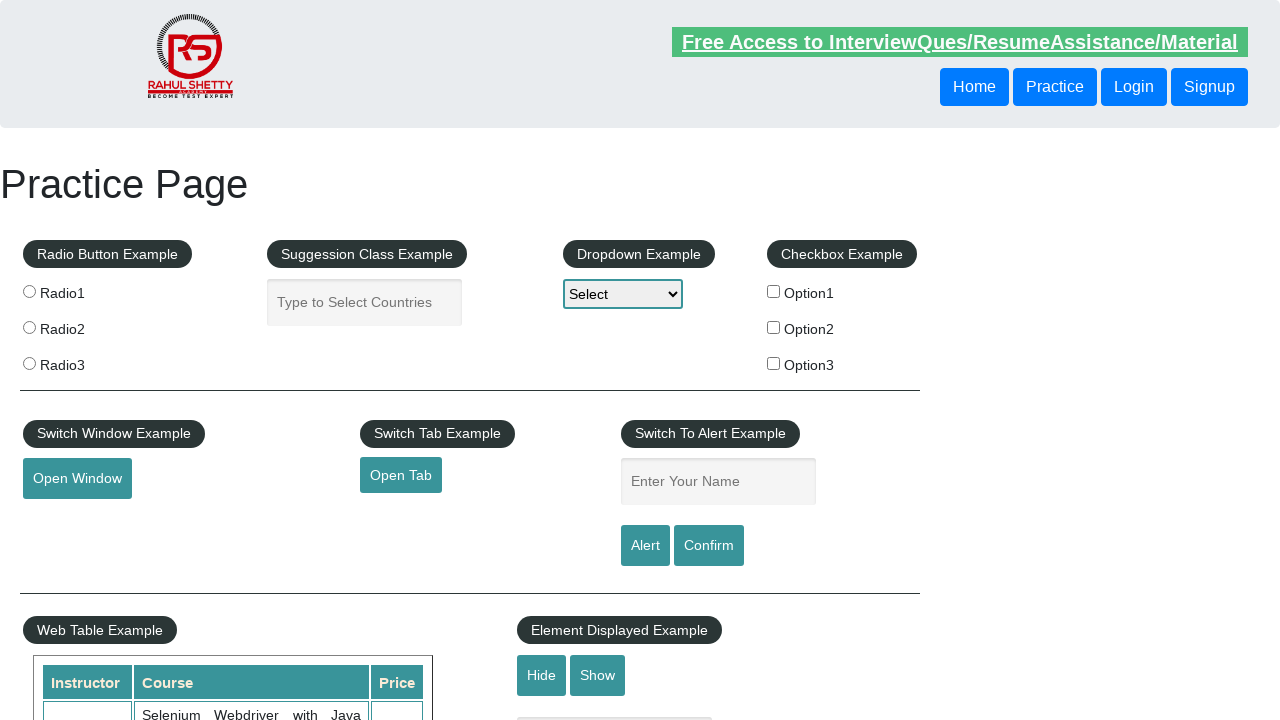

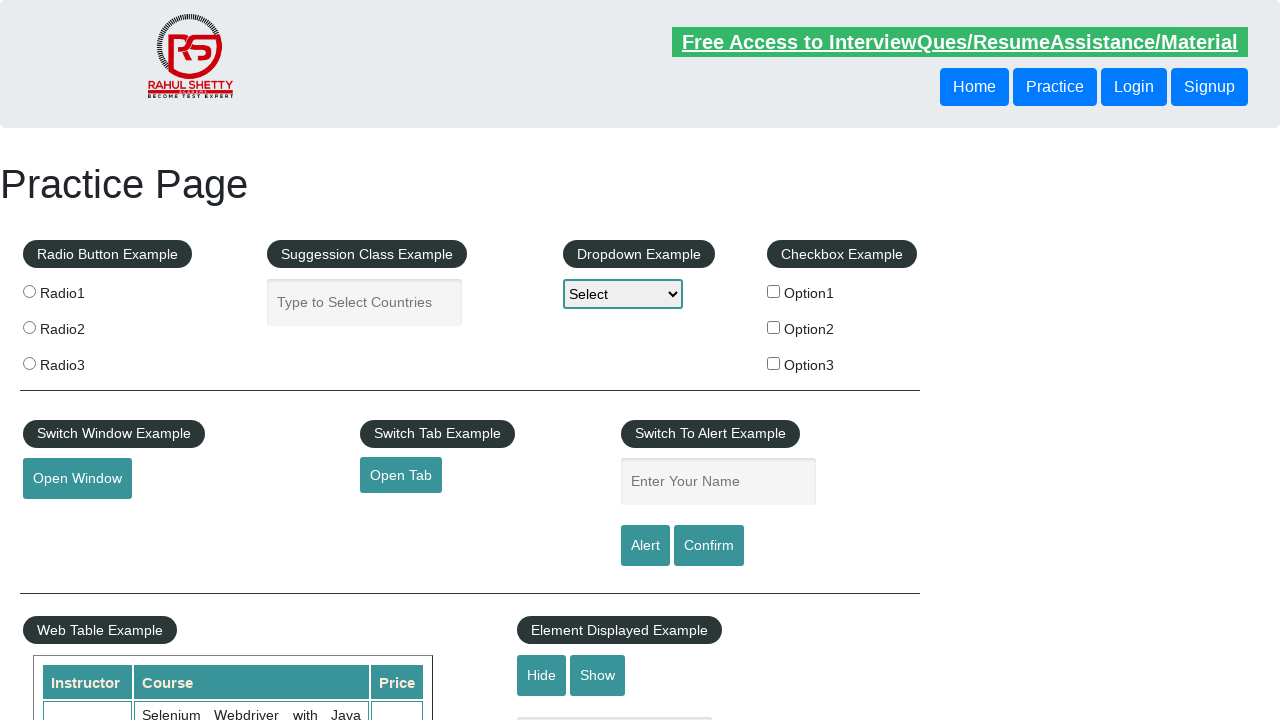